Tests drag and drop functionality by dragging an element onto a target drop zone using the dragAndDrop action

Starting URL: https://jqueryui.com/droppable/

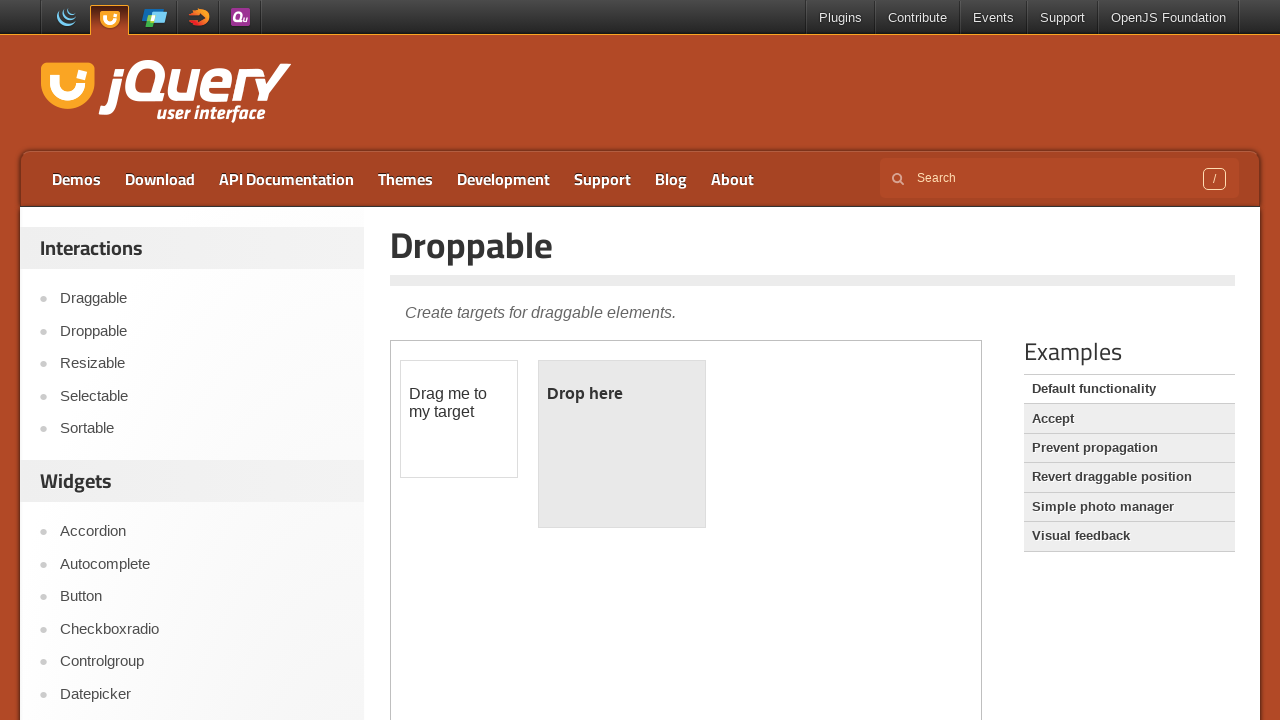

Located and switched to the first iframe containing drag and drop elements
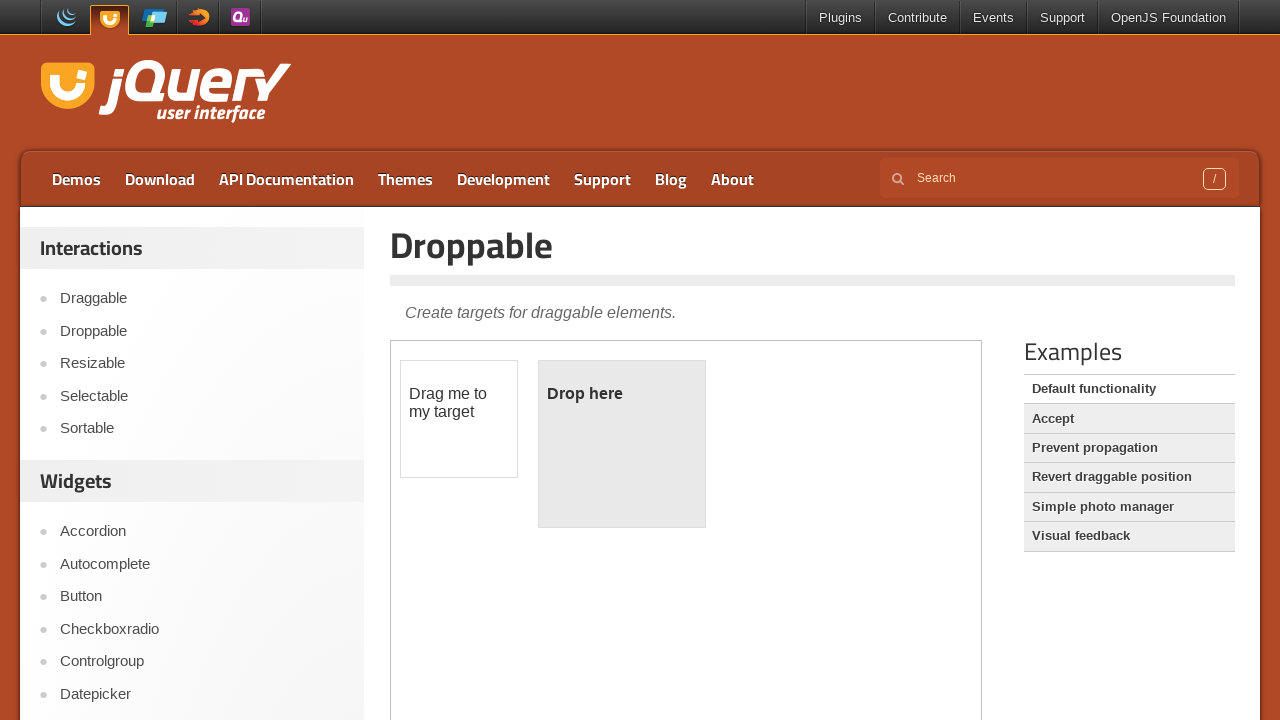

Located the draggable element with id 'draggable'
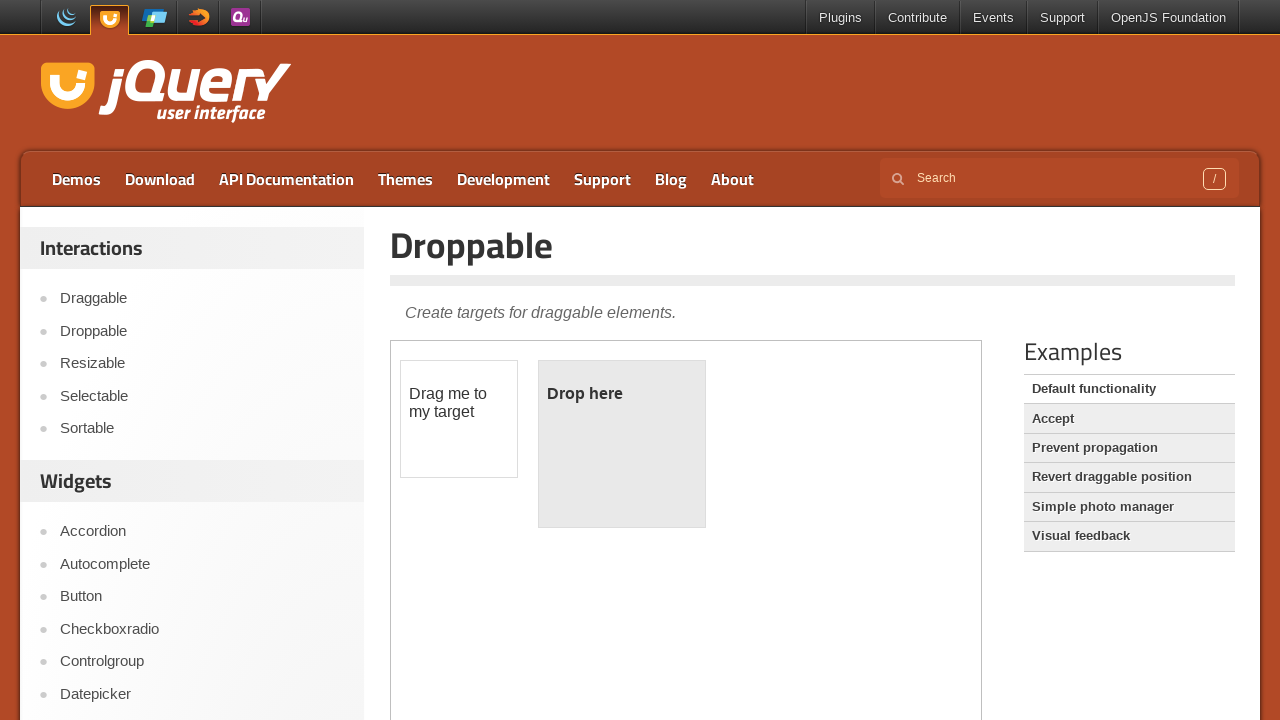

Located the droppable target element with id 'droppable'
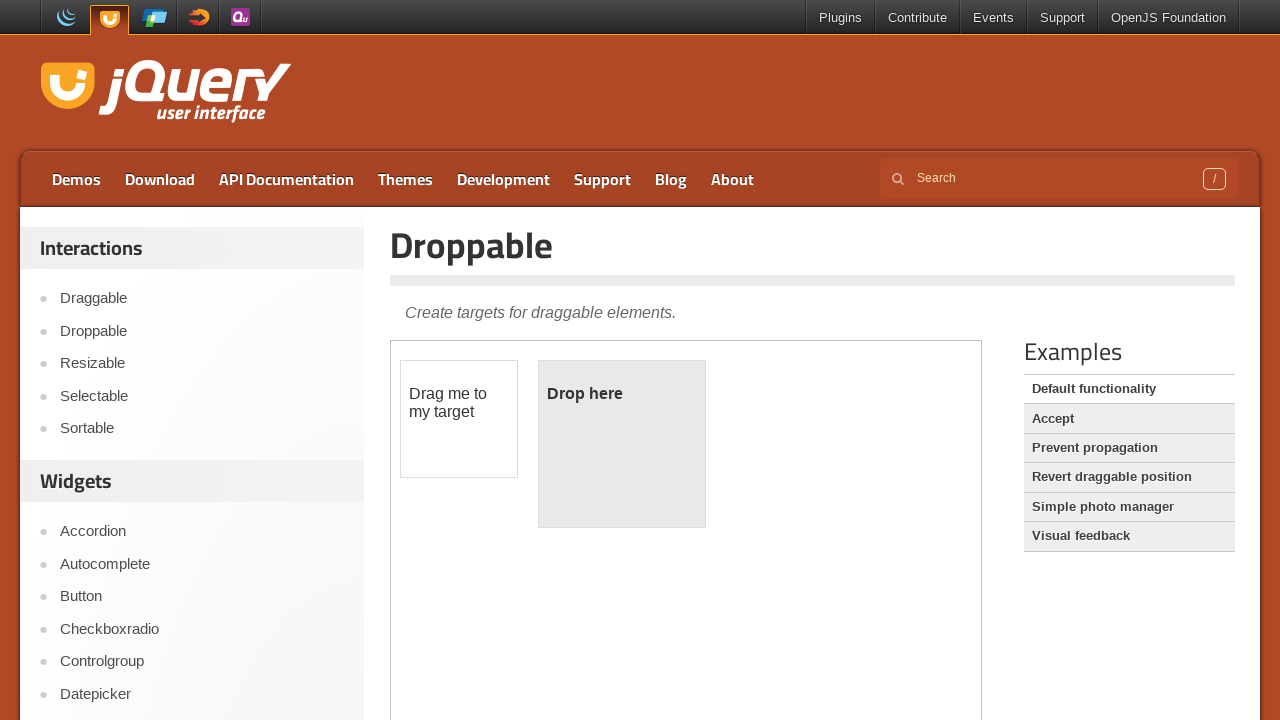

Successfully dragged the draggable element onto the droppable target zone at (622, 444)
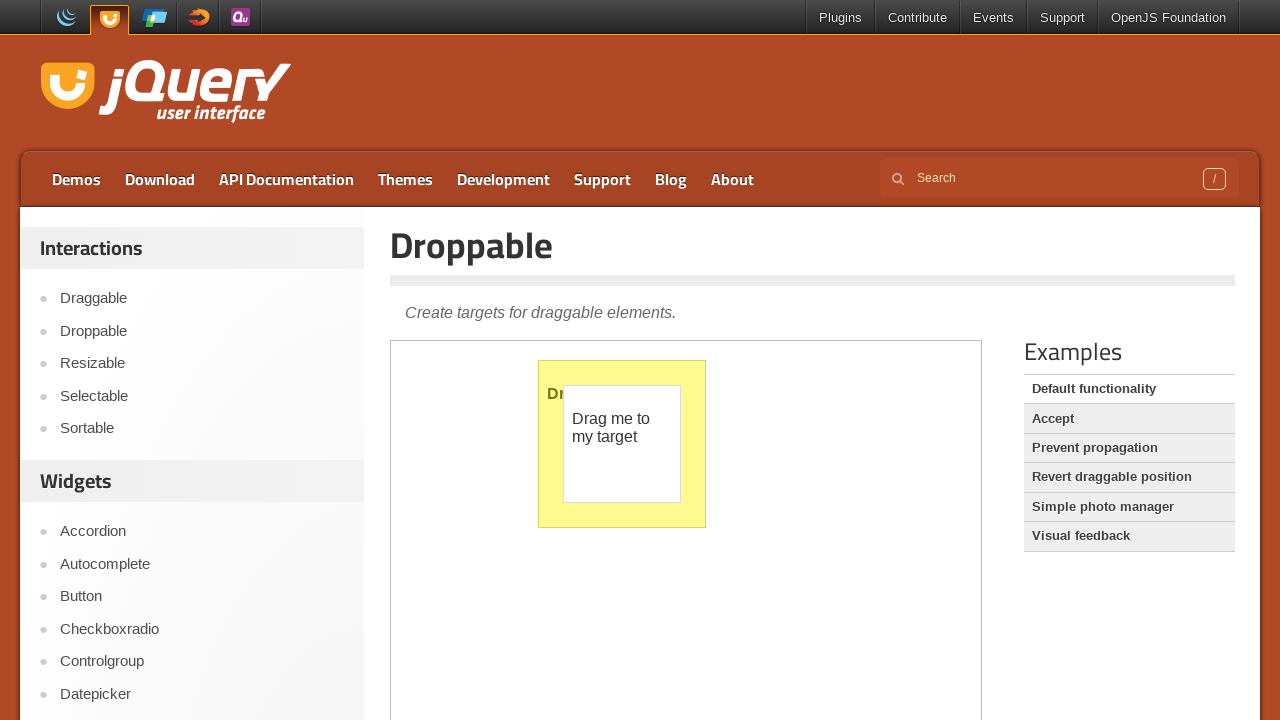

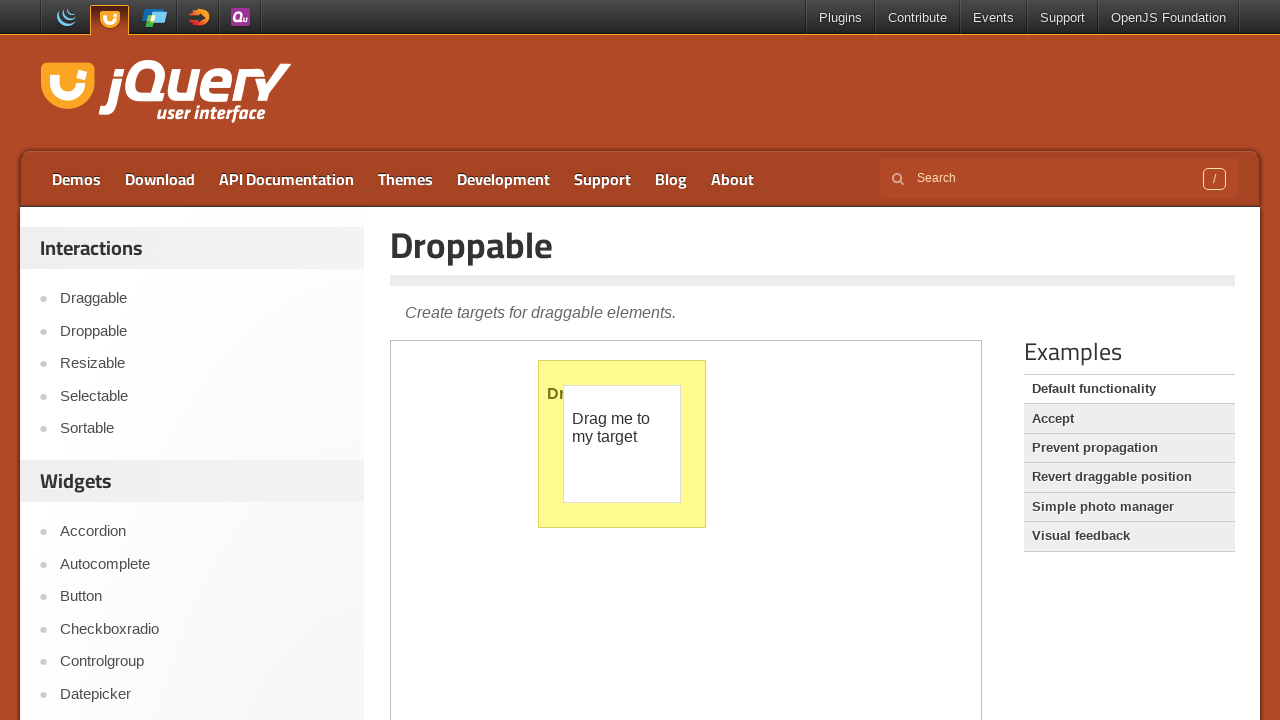